Tests multi-tab functionality by clicking a link that opens a new tab, then fills a search field on the new page

Starting URL: https://freelance-learn-automation.vercel.app/signup

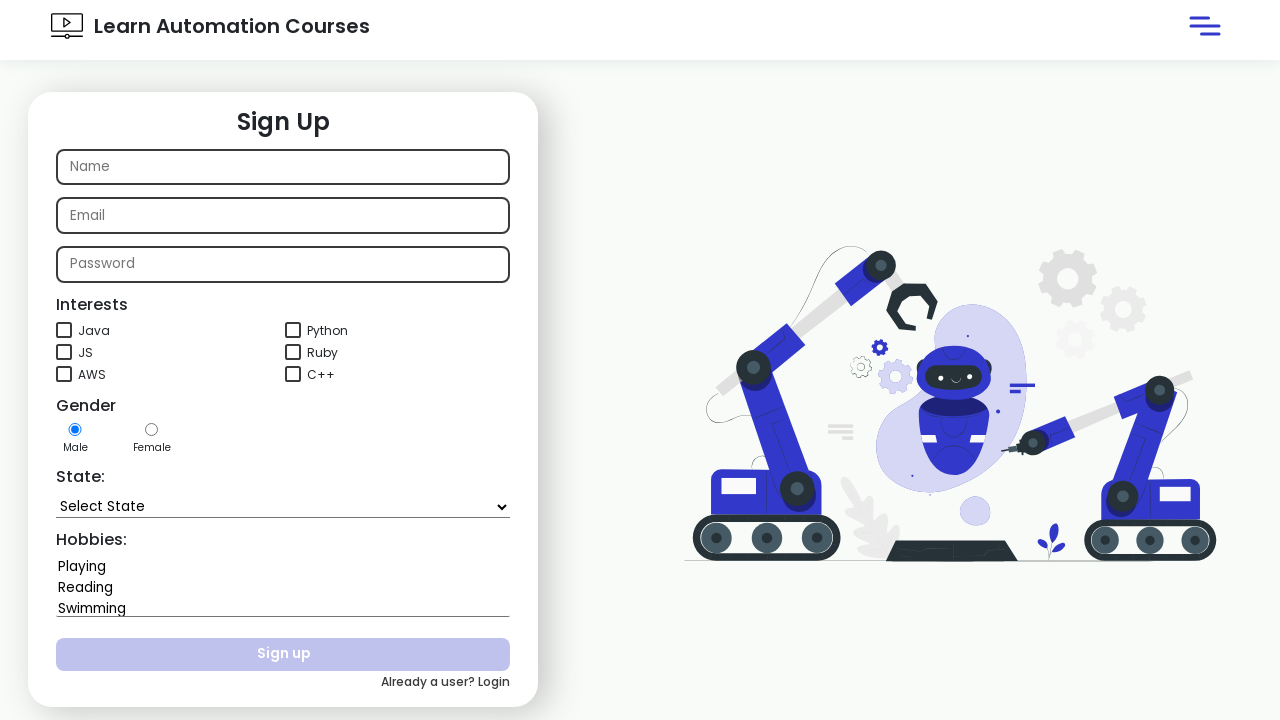

Clicked link that opens in new tab at (1111, 692) on xpath=//a[@target="_blank"][1]
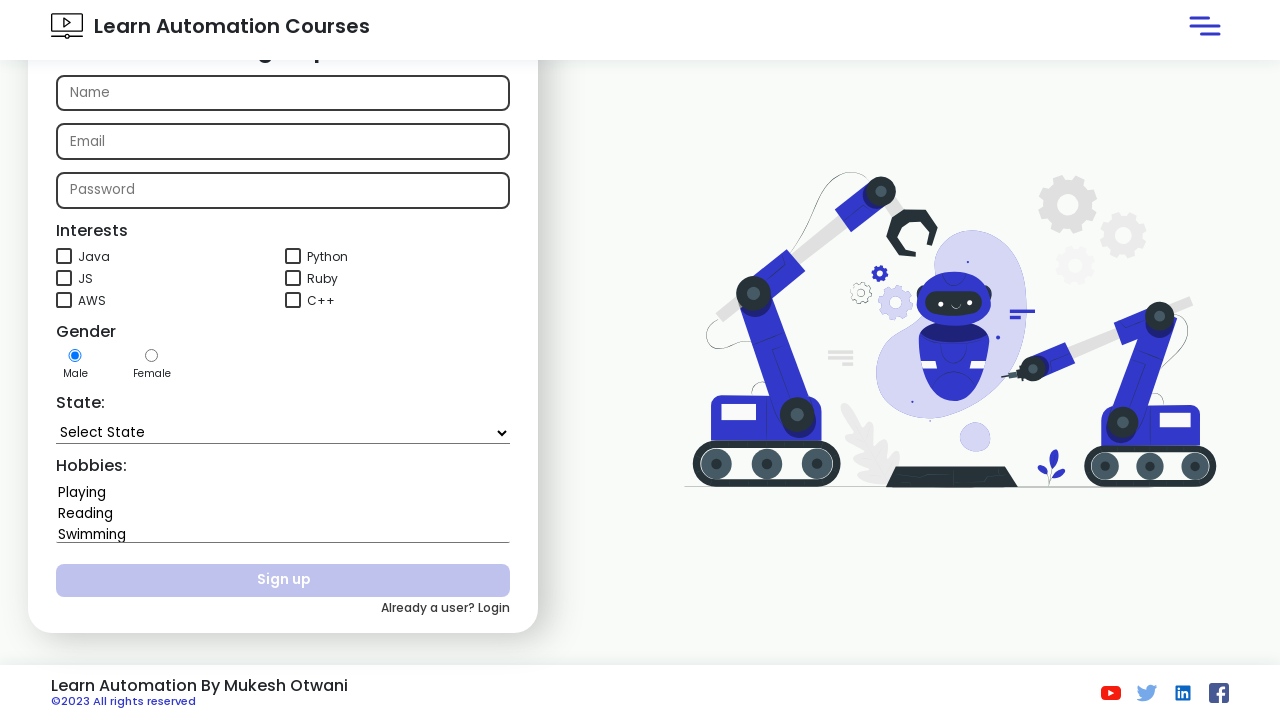

New page object obtained from context
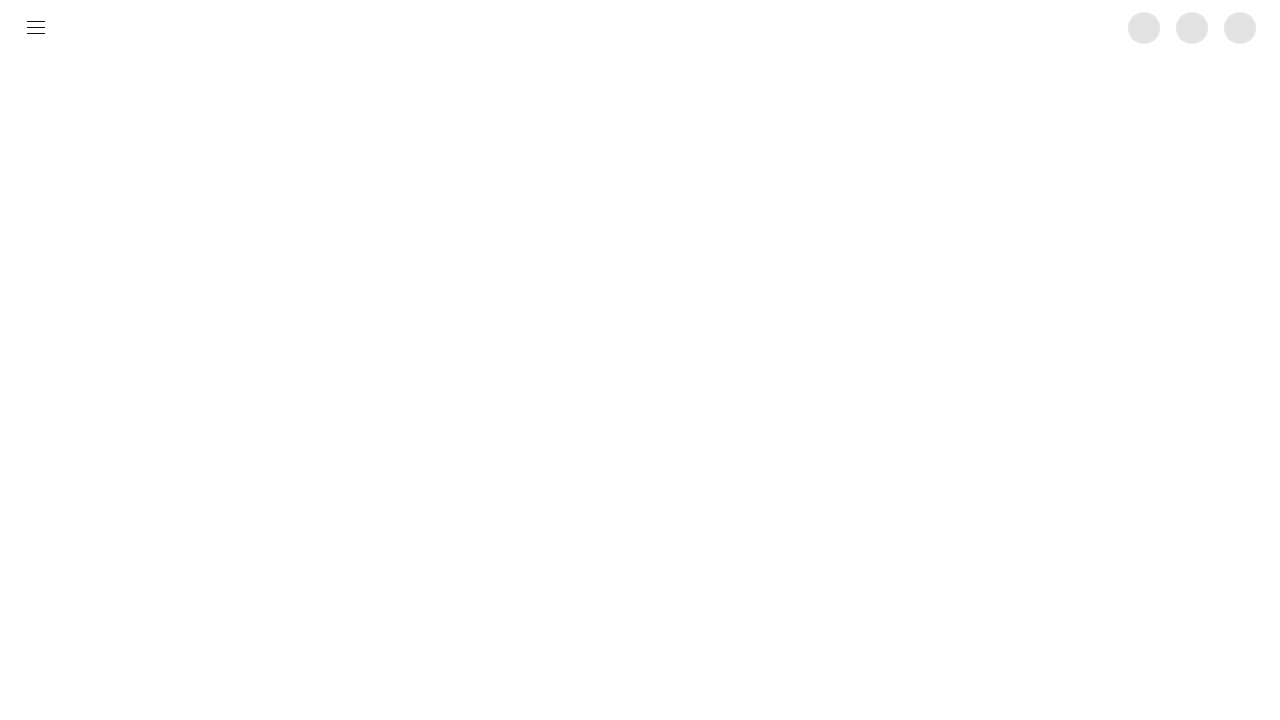

New page loaded completely
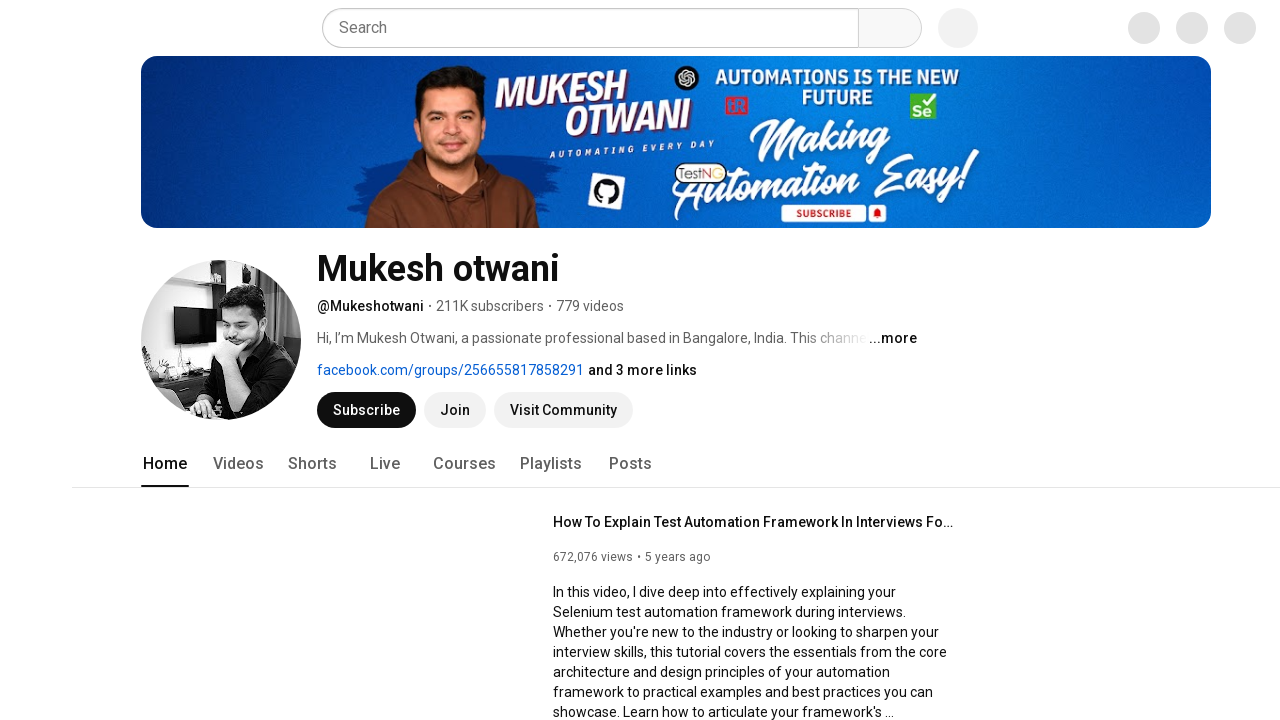

Filled search field with 'playwright' on new page on xpath=//input[@placeholder="Search"]
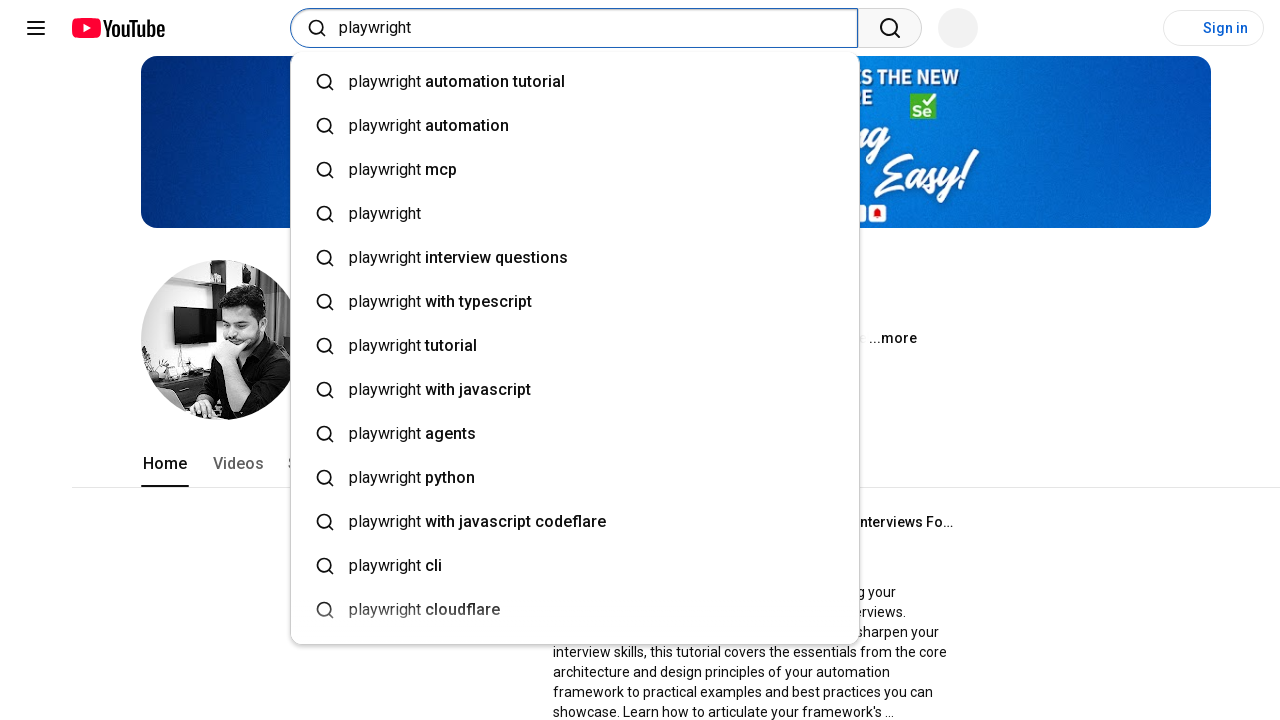

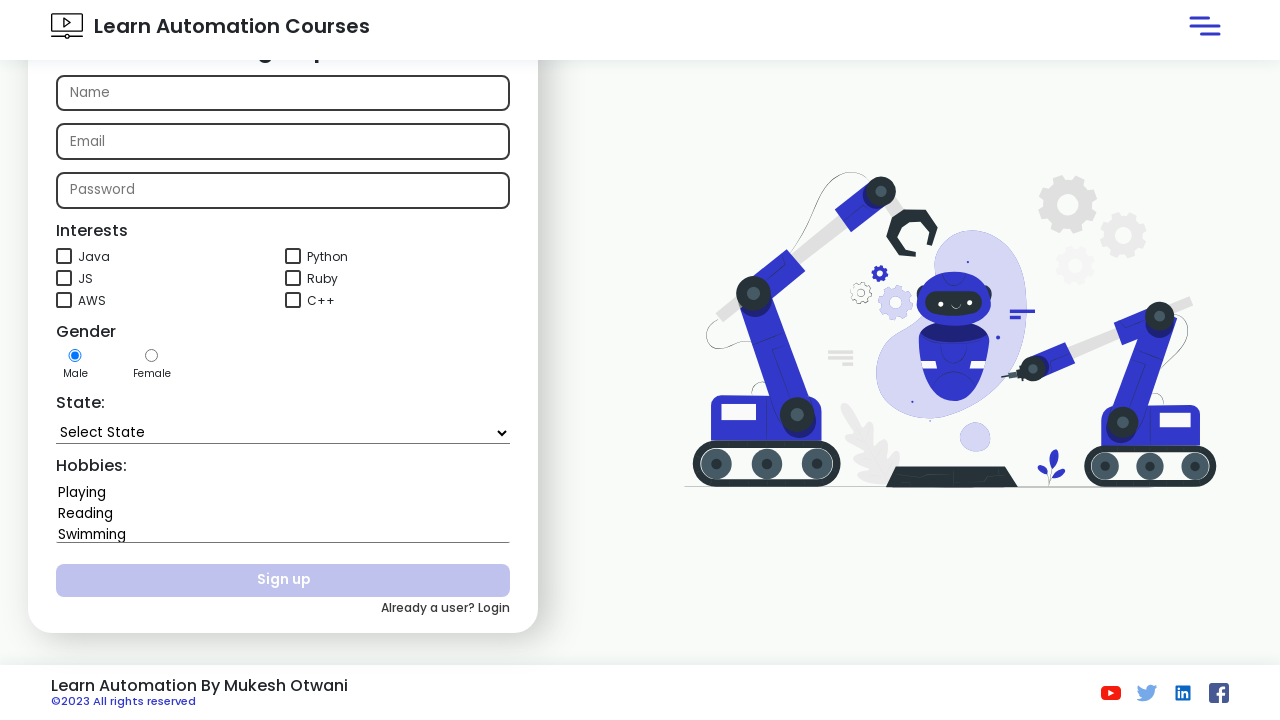